Opens a new window by clicking a button and verifies the URL of the new window

Starting URL: https://demoqa.com/alertsWindows

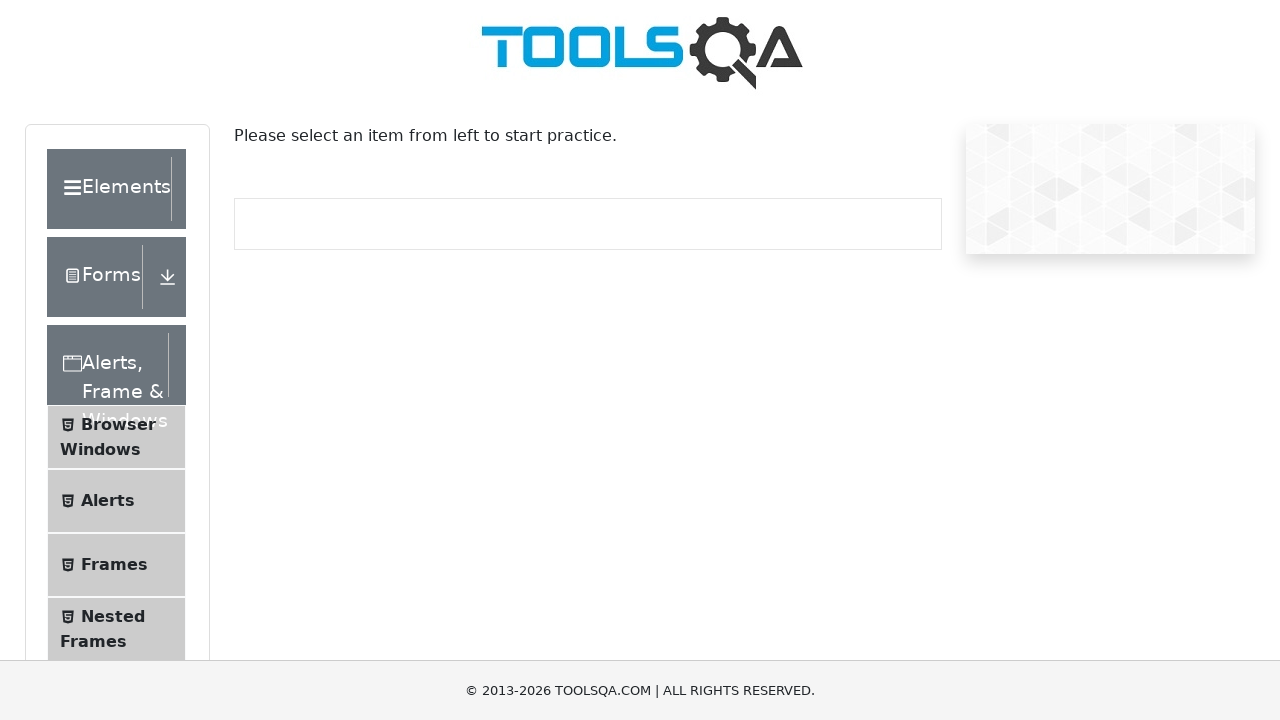

Clicked on Browser Windows menu item at (118, 424) on text=Browser Windows
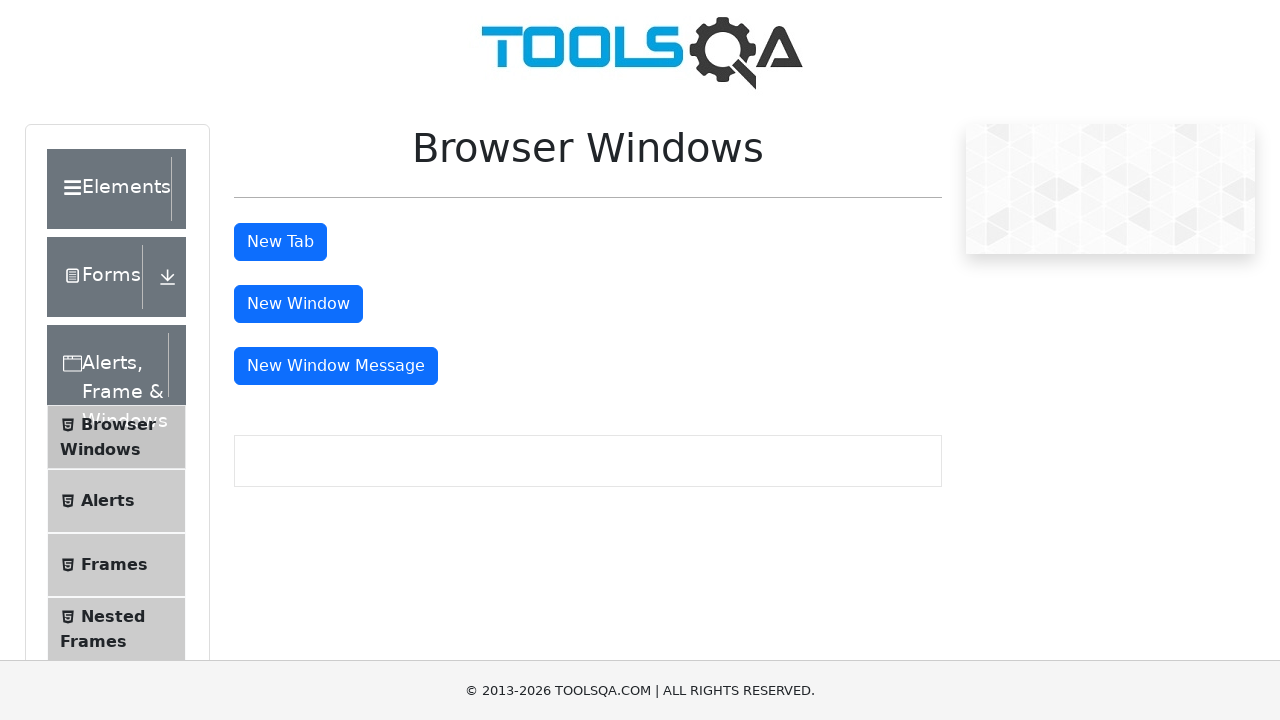

Clicked New Window button to open new window at (298, 304) on button:has-text('New Window')
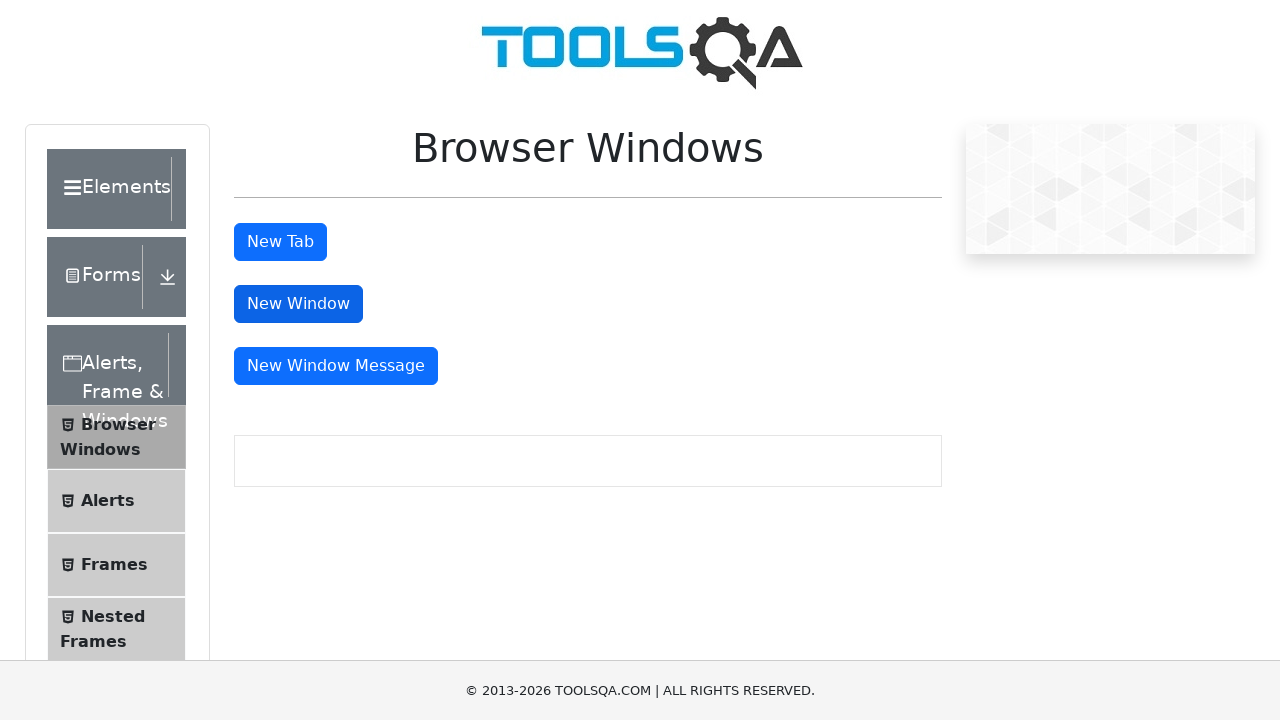

New window opened and captured
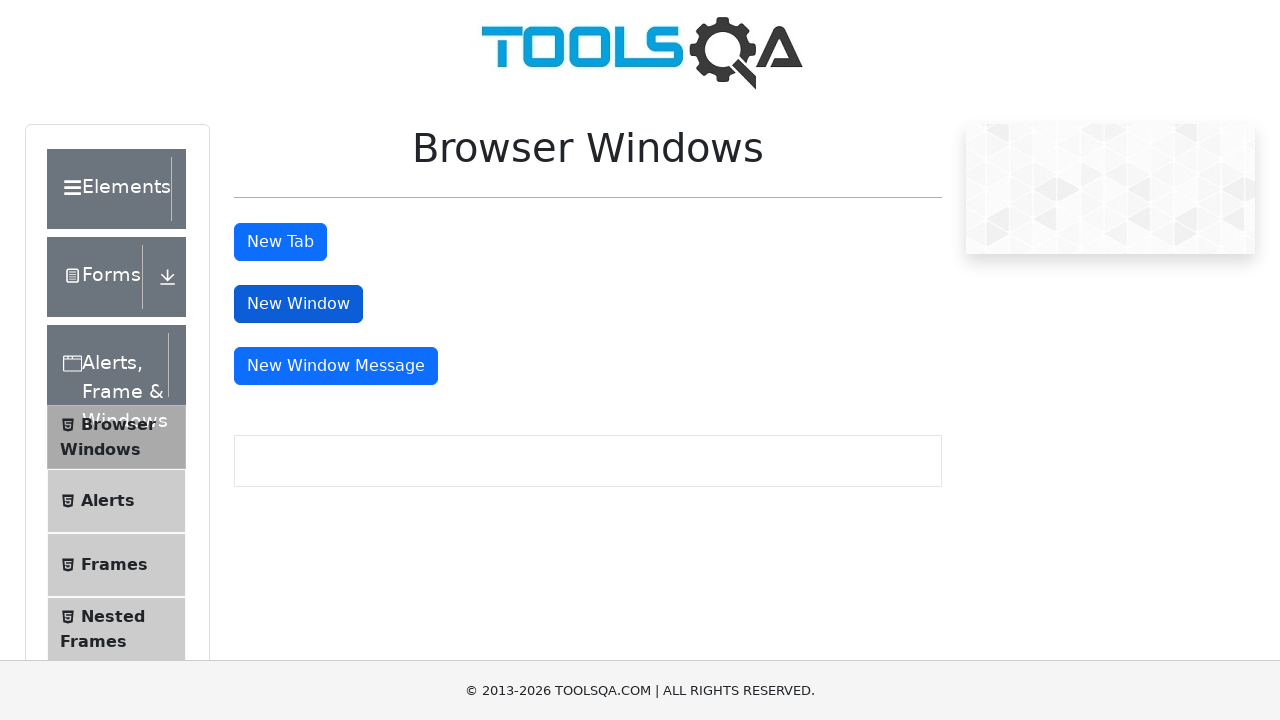

Verified new window URL is https://demoqa.com/sample
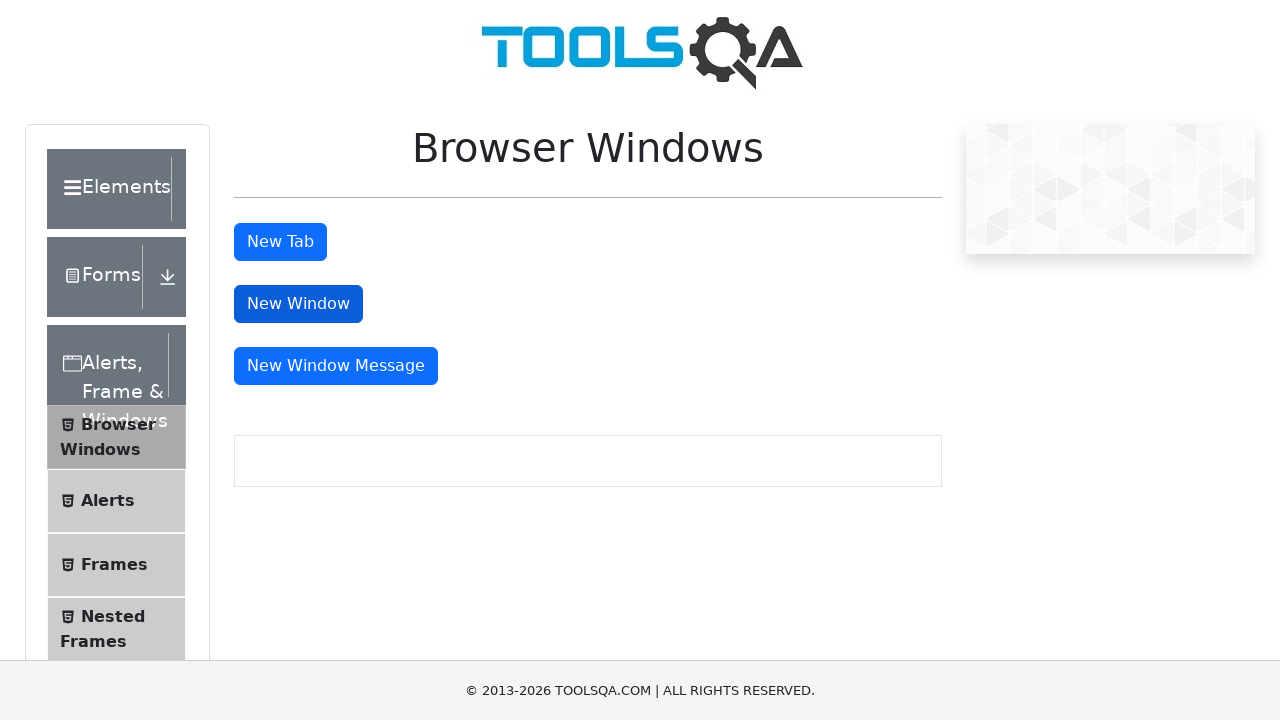

Closed the new window
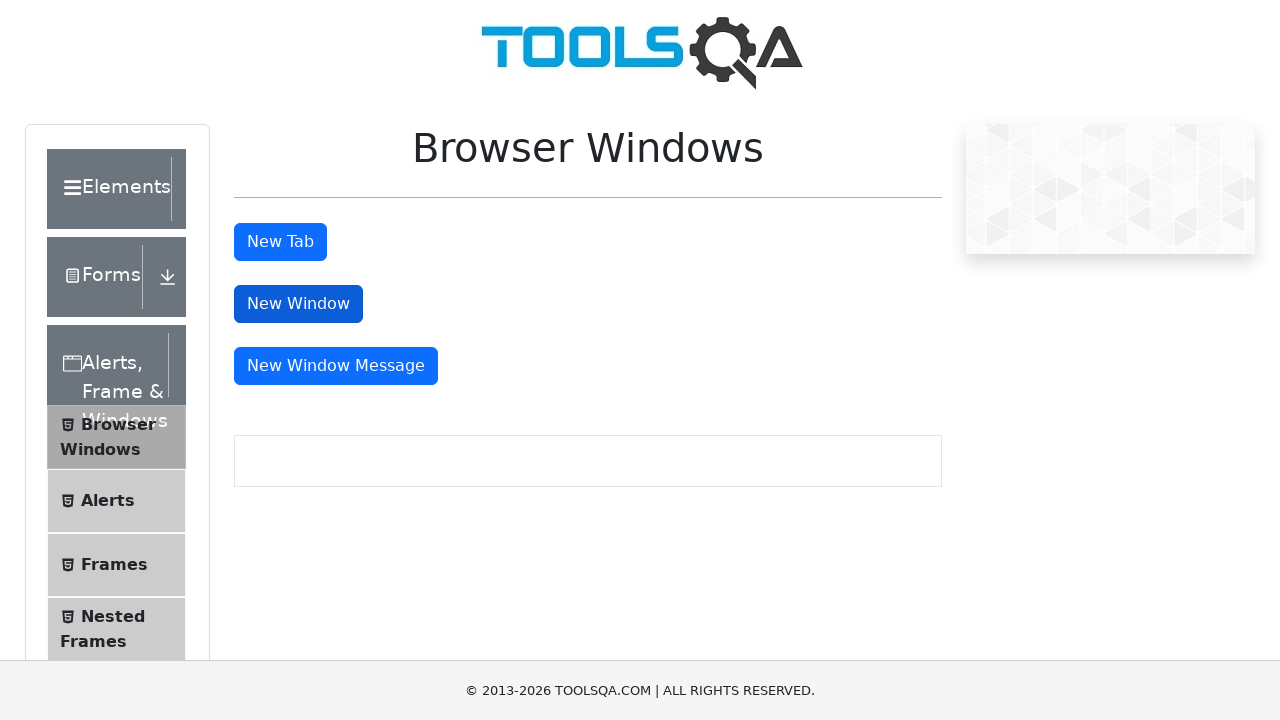

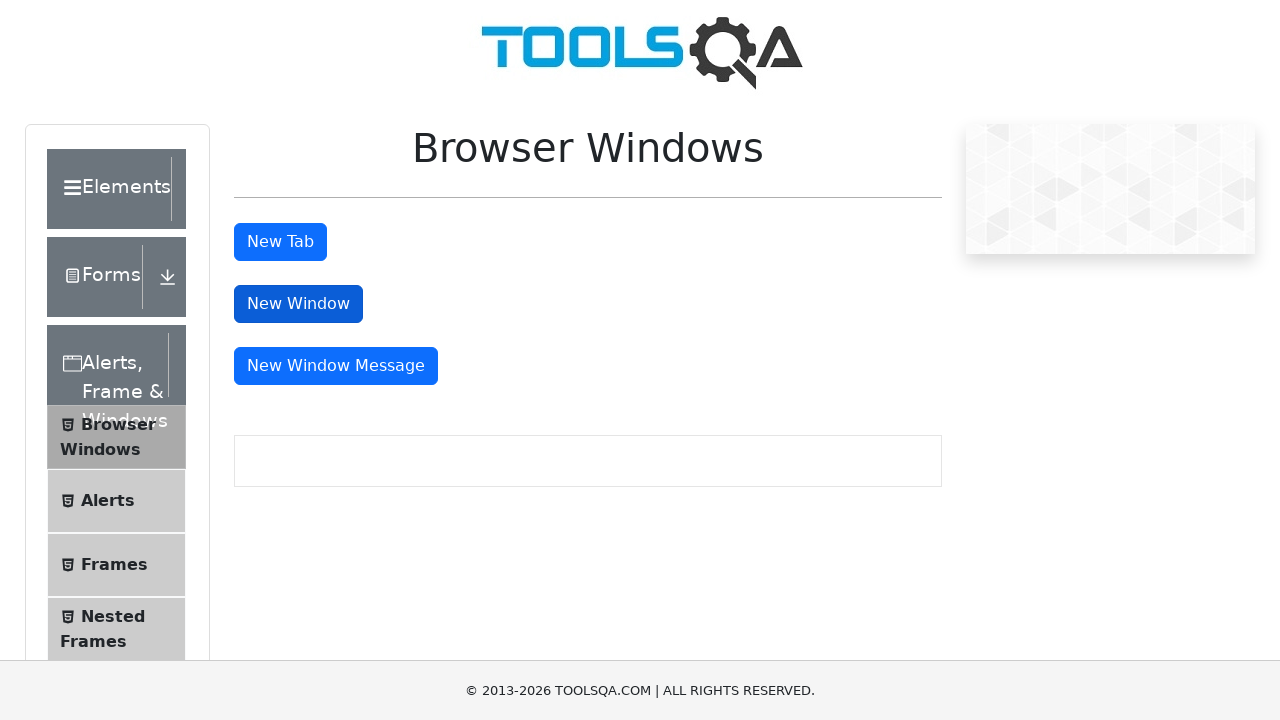